Tests that todo data persists after page reload

Starting URL: https://demo.playwright.dev/todomvc

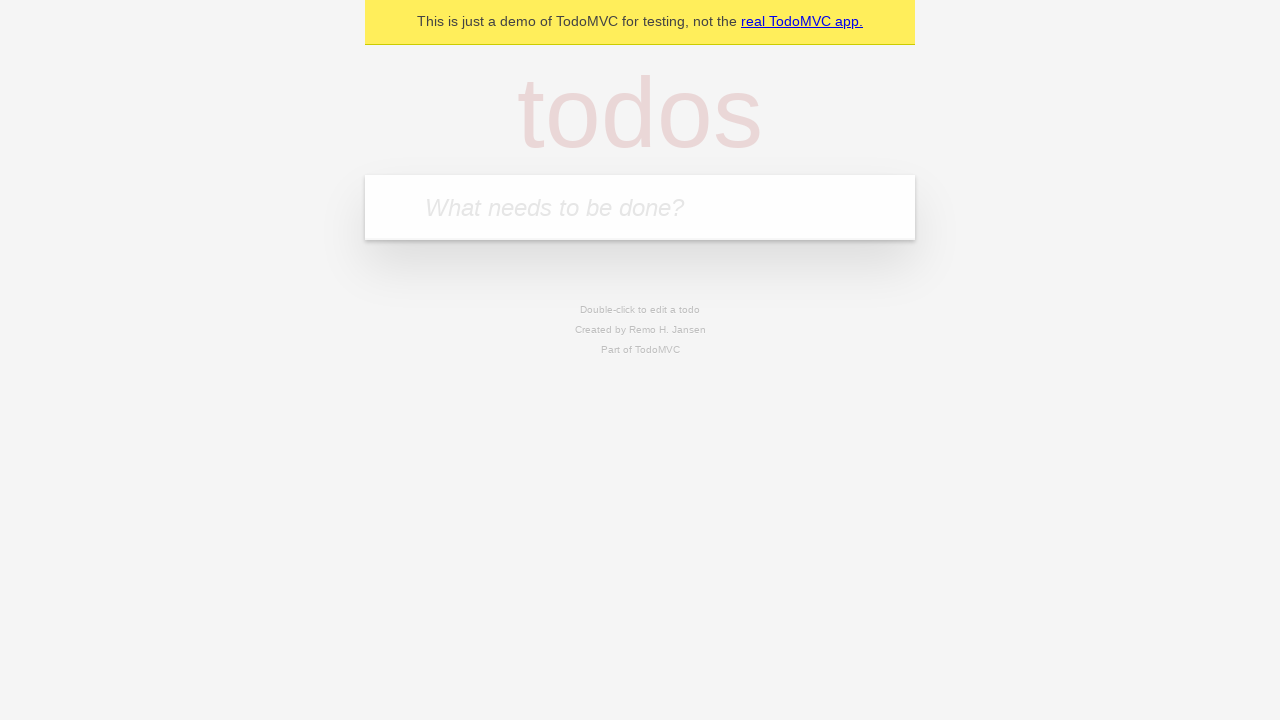

Filled todo input with 'buy some cheese' on internal:attr=[placeholder="What needs to be done?"i]
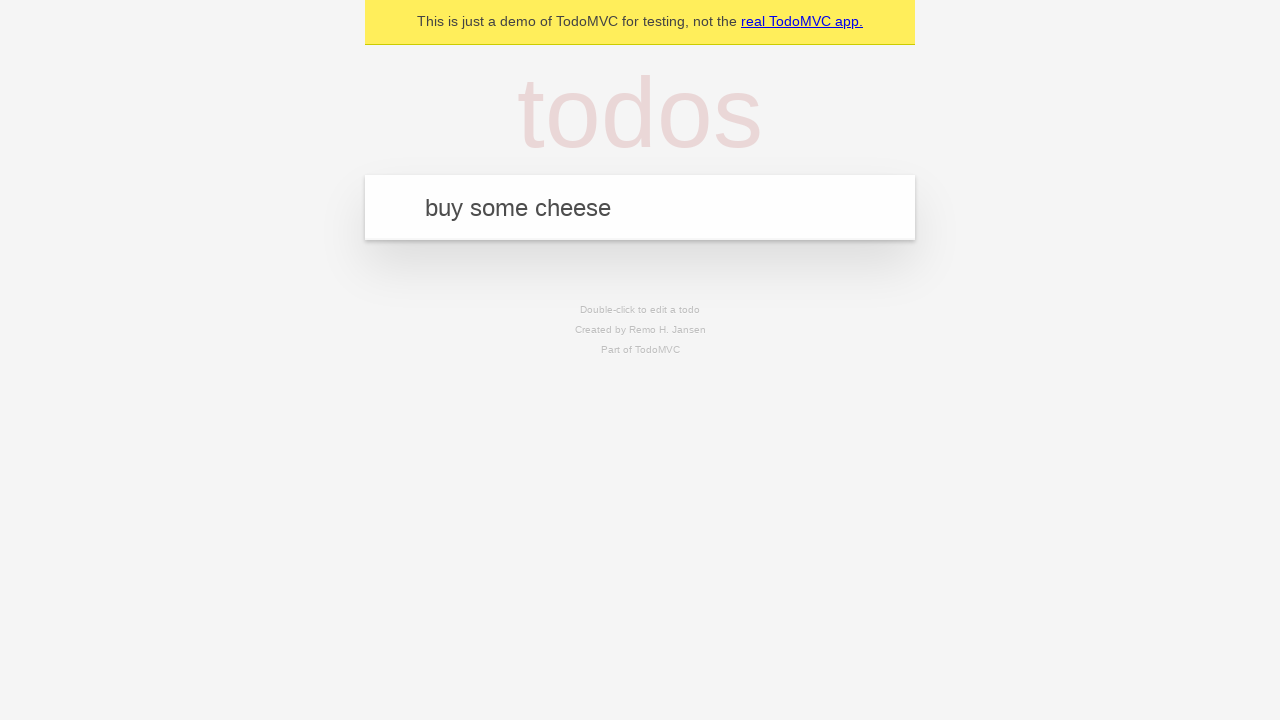

Pressed Enter to add todo 'buy some cheese' on internal:attr=[placeholder="What needs to be done?"i]
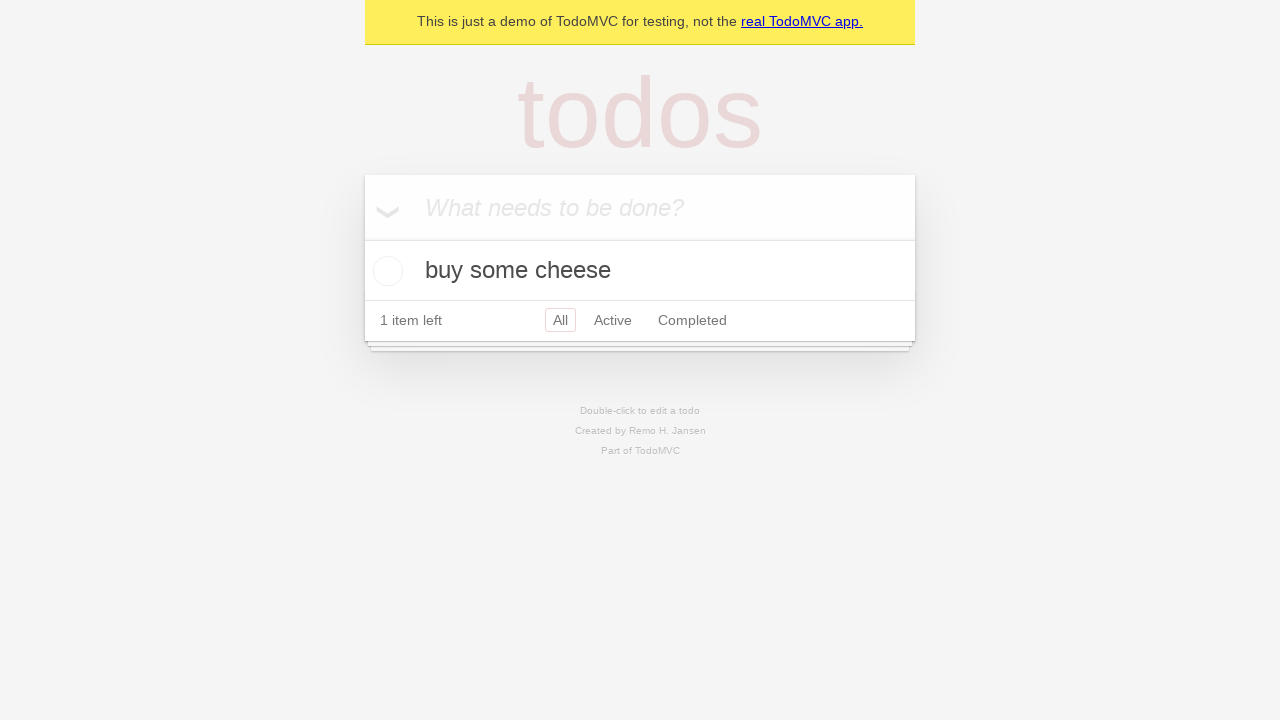

Filled todo input with 'feed the cat' on internal:attr=[placeholder="What needs to be done?"i]
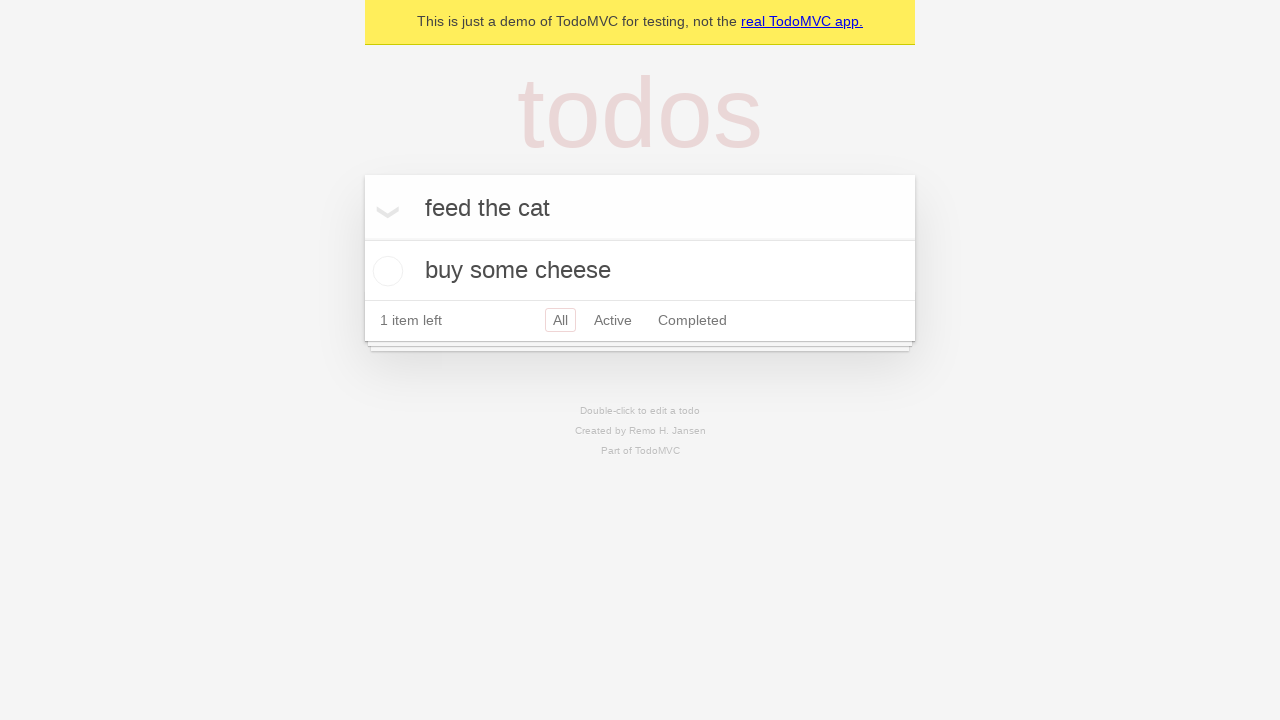

Pressed Enter to add todo 'feed the cat' on internal:attr=[placeholder="What needs to be done?"i]
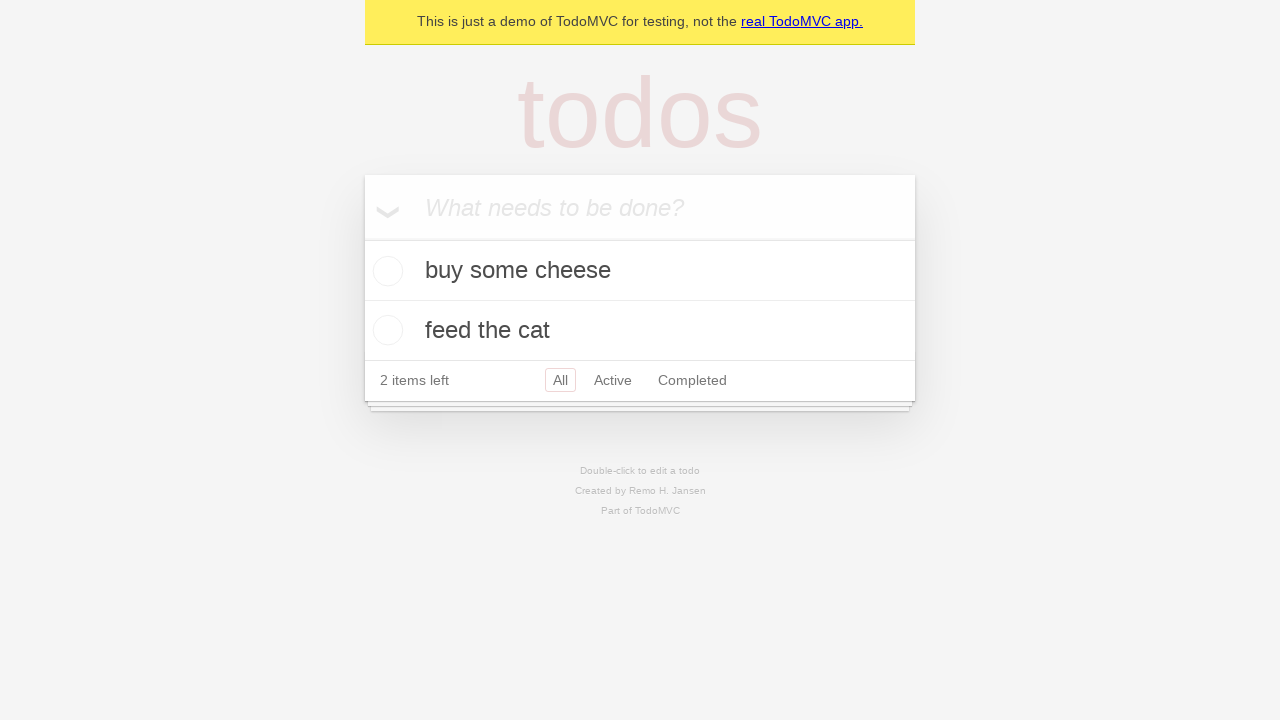

Located all todo items
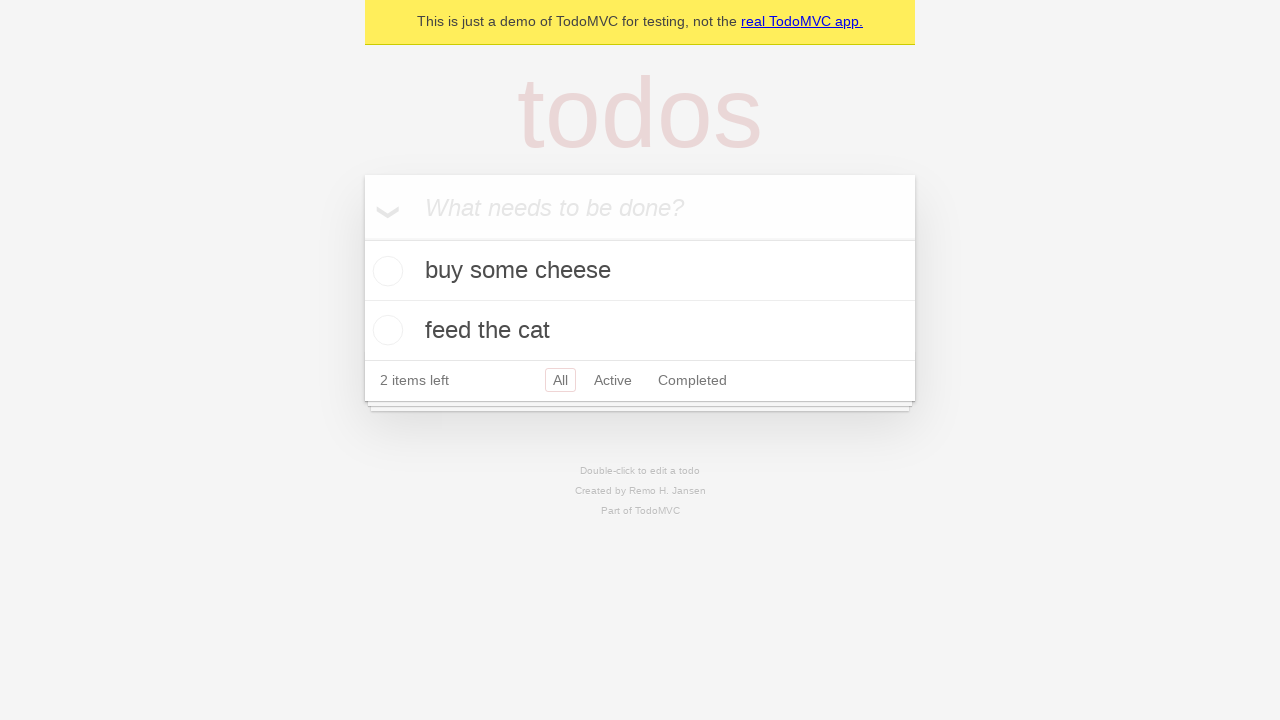

Located checkbox for first todo item
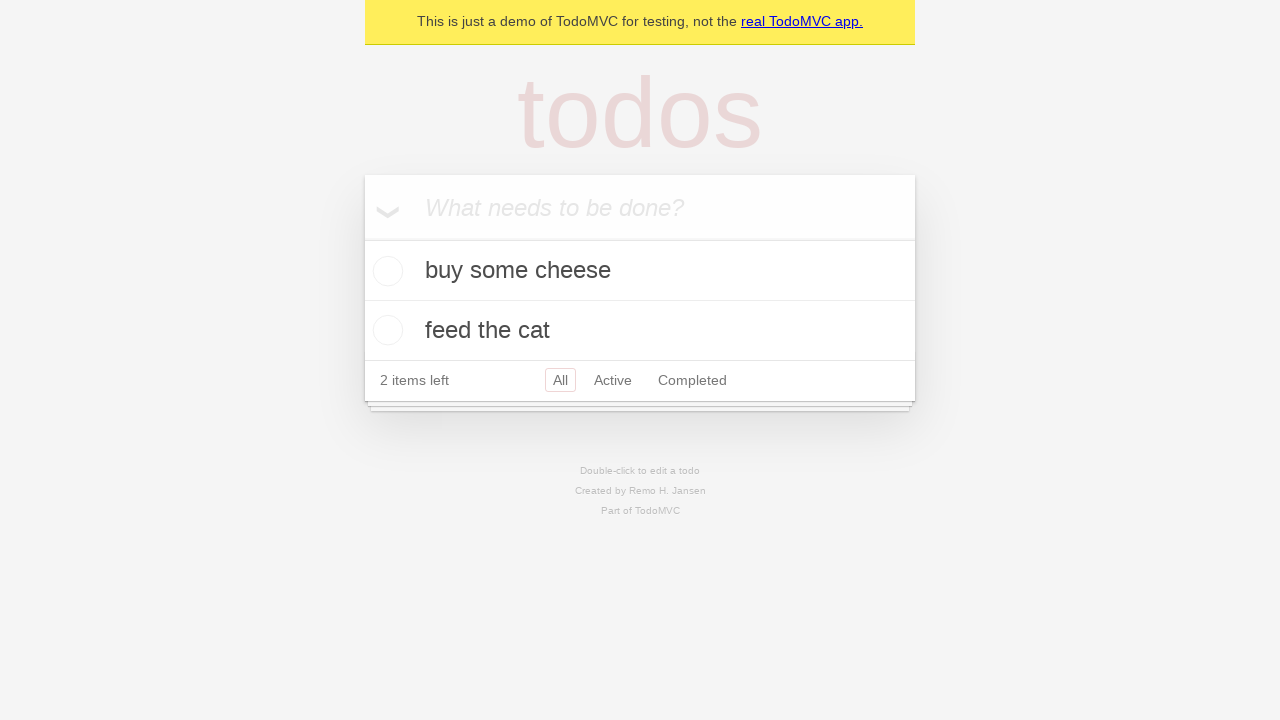

Checked the first todo item at (385, 271) on internal:testid=[data-testid="todo-item"s] >> nth=0 >> internal:role=checkbox
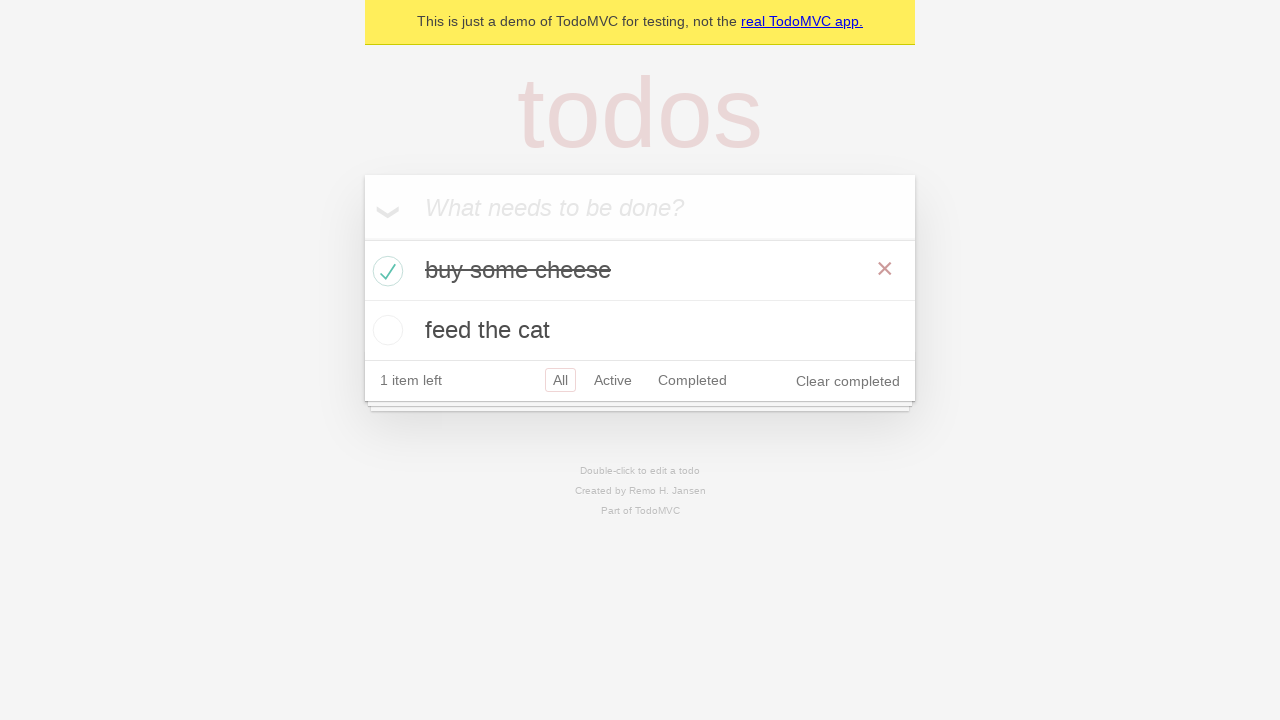

Reloaded the page to test data persistence
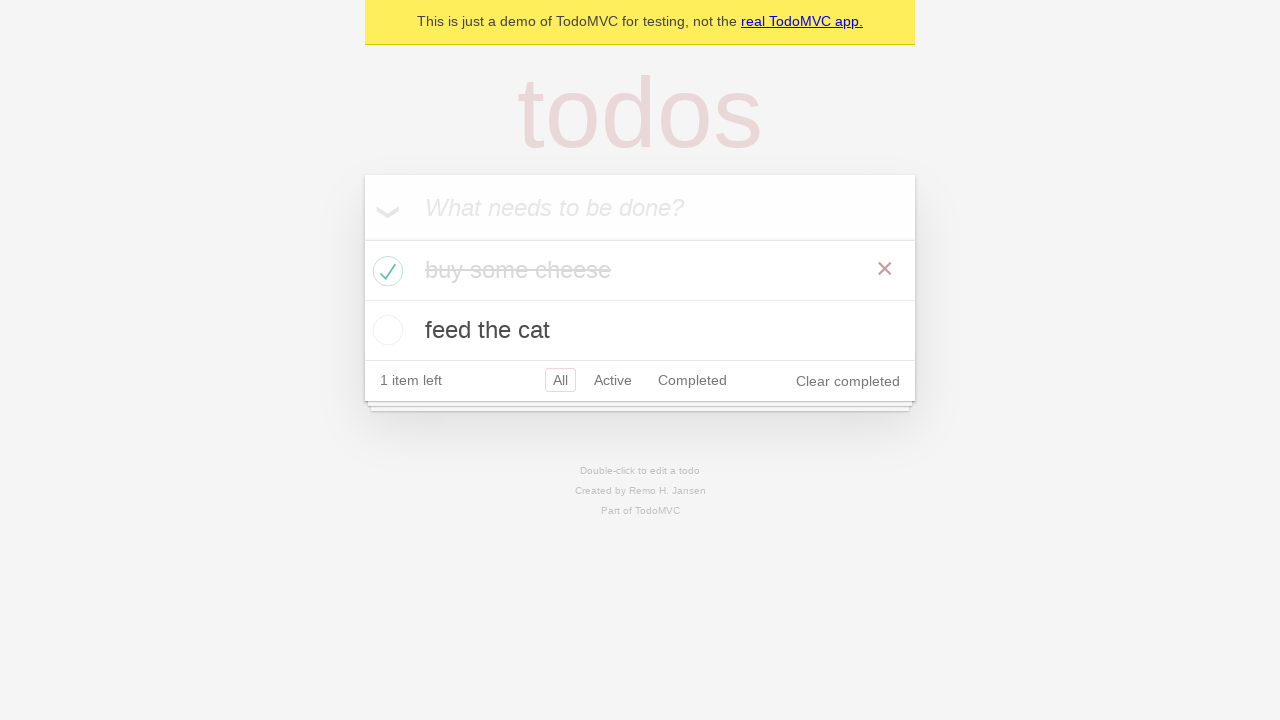

Todo items loaded after page reload
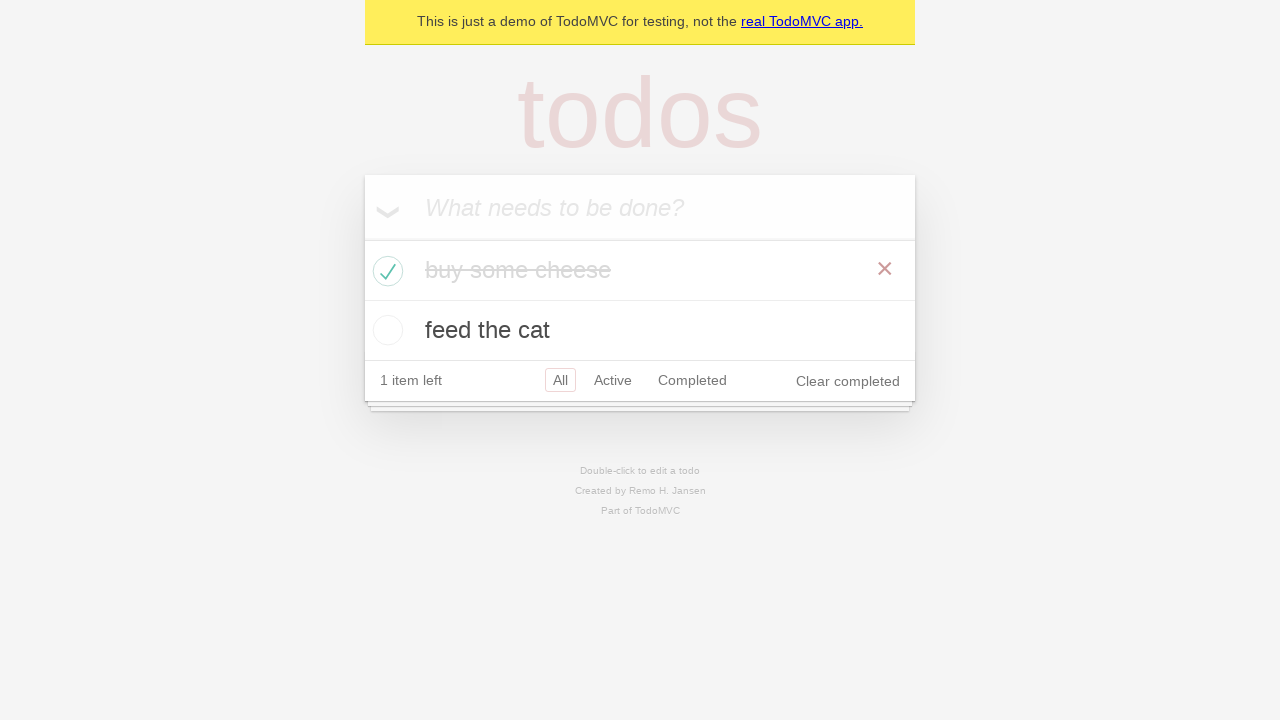

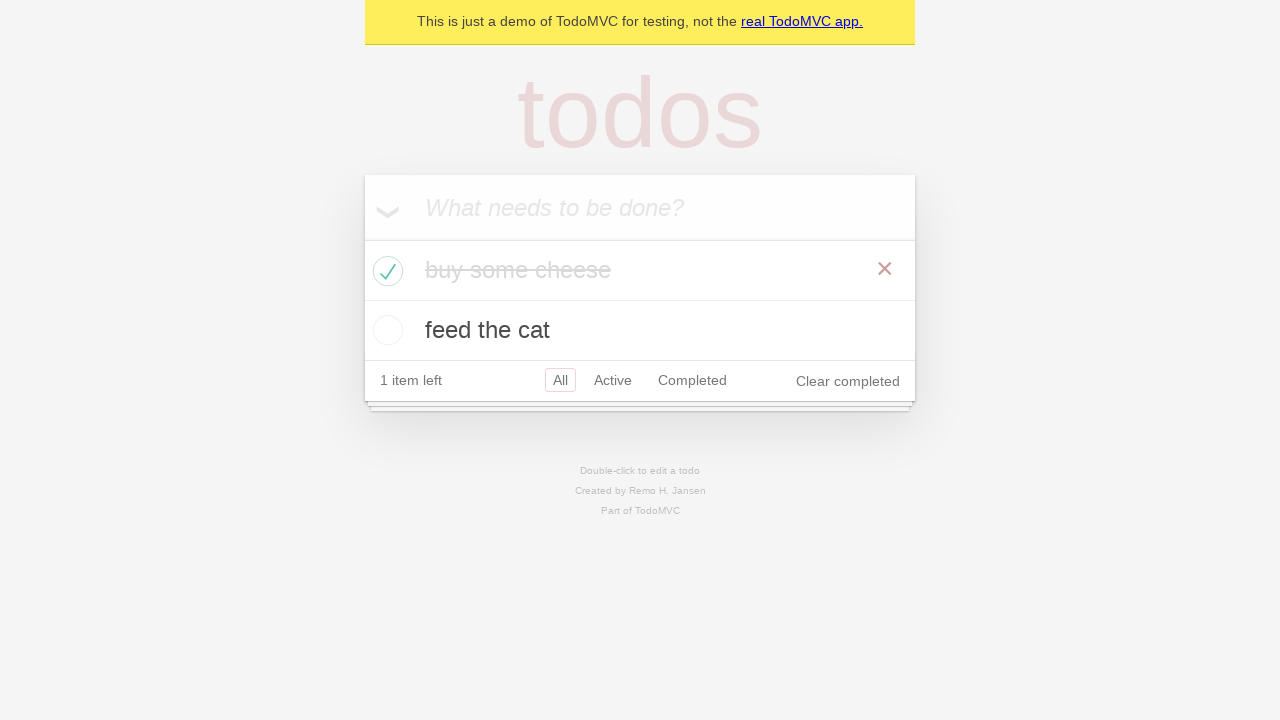